Tests dynamic checkbox control by checking the checkbox if unchecked, then clicking remove button and waiting for checkbox to disappear

Starting URL: https://the-internet.herokuapp.com/dynamic_controls

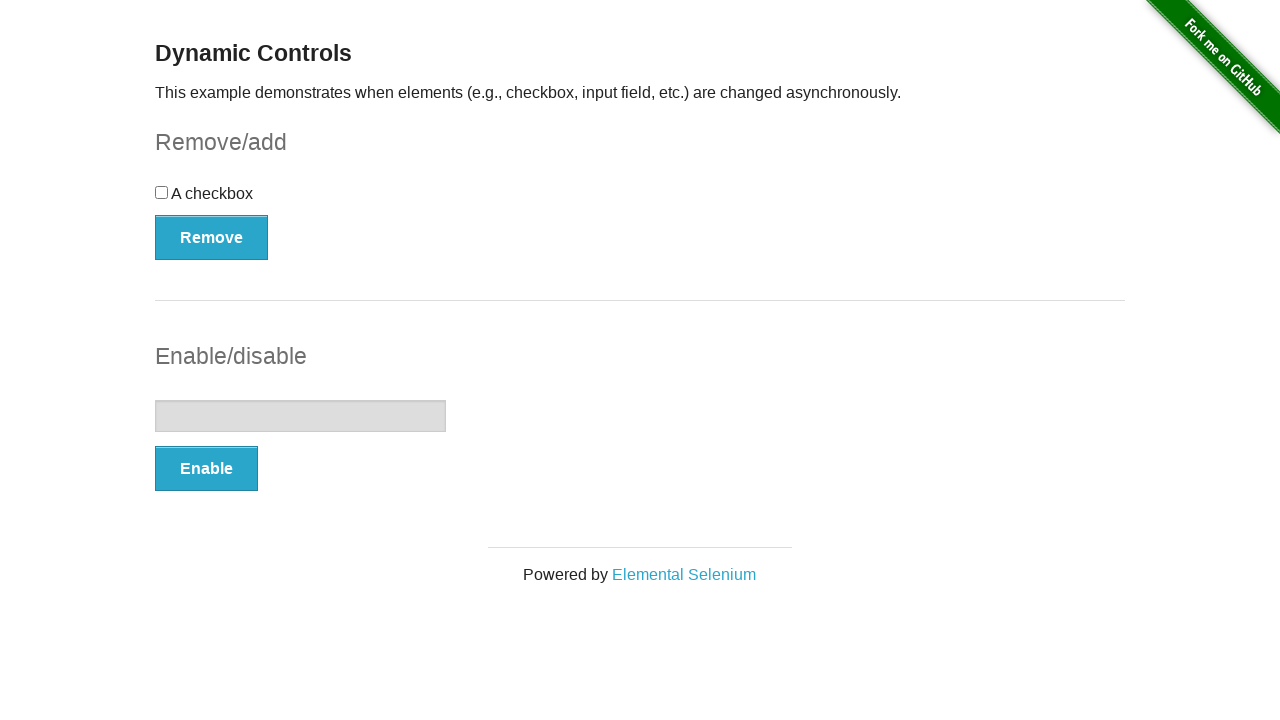

Located checkbox component
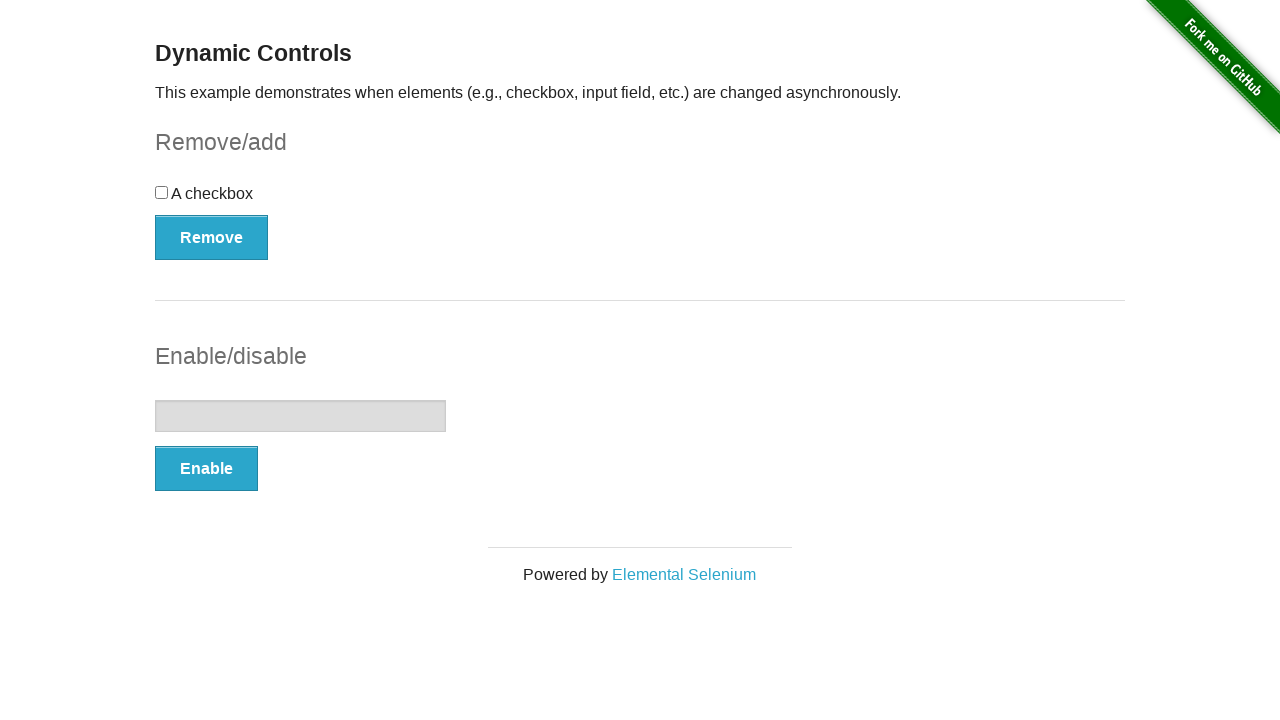

Located checkbox input element
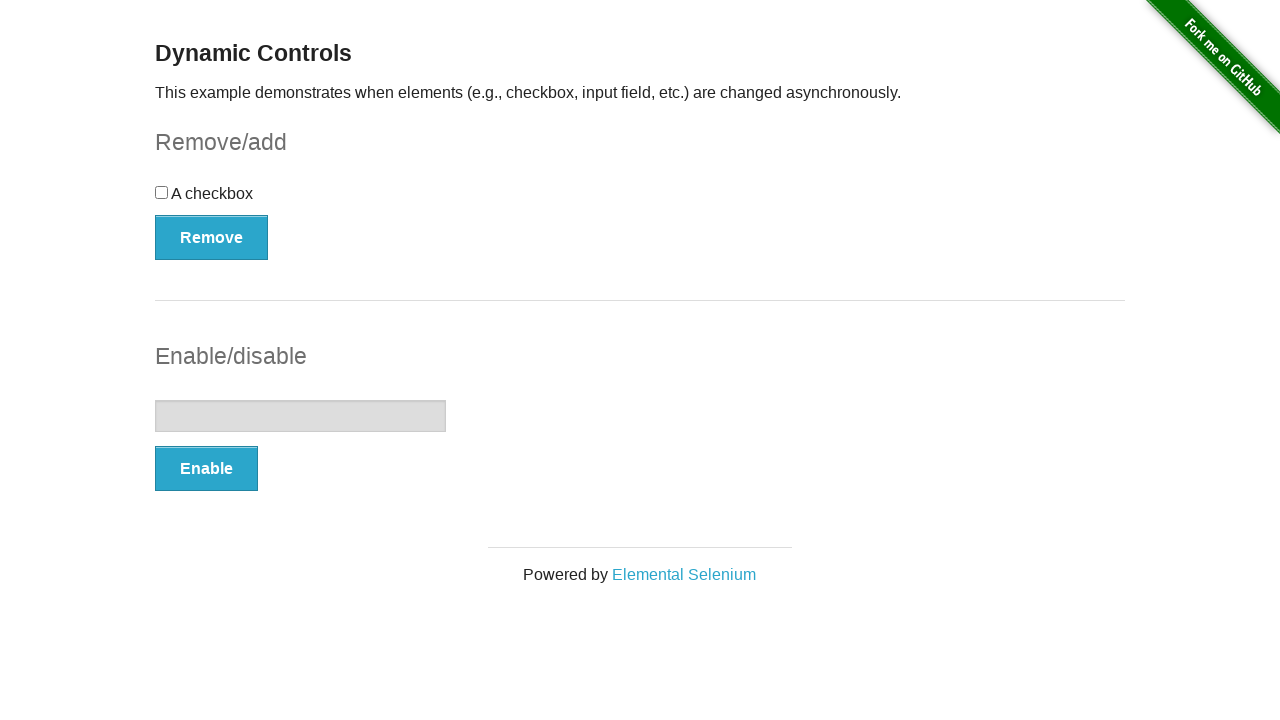

Checkbox was unchecked, clicked to check it at (162, 192) on #checkbox-example >> #checkbox input
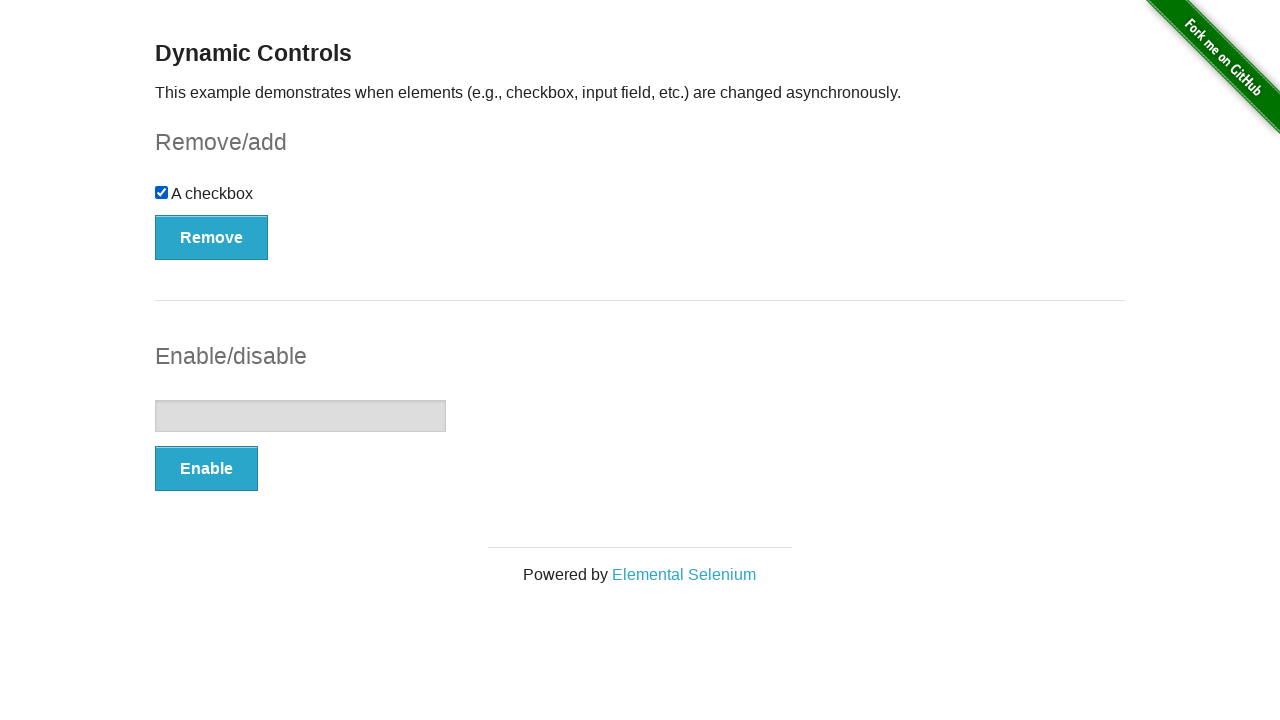

Clicked remove button to remove checkbox at (212, 237) on #checkbox-example >> button
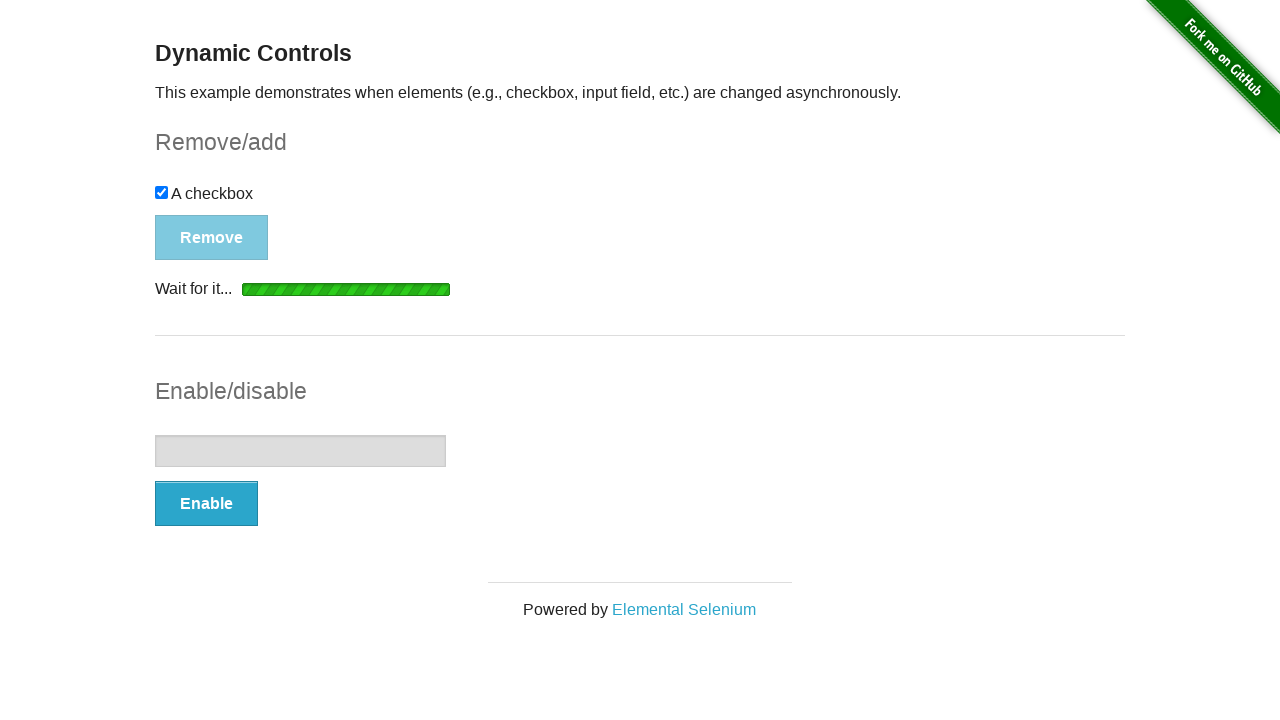

Checkbox disappeared after clicking remove button
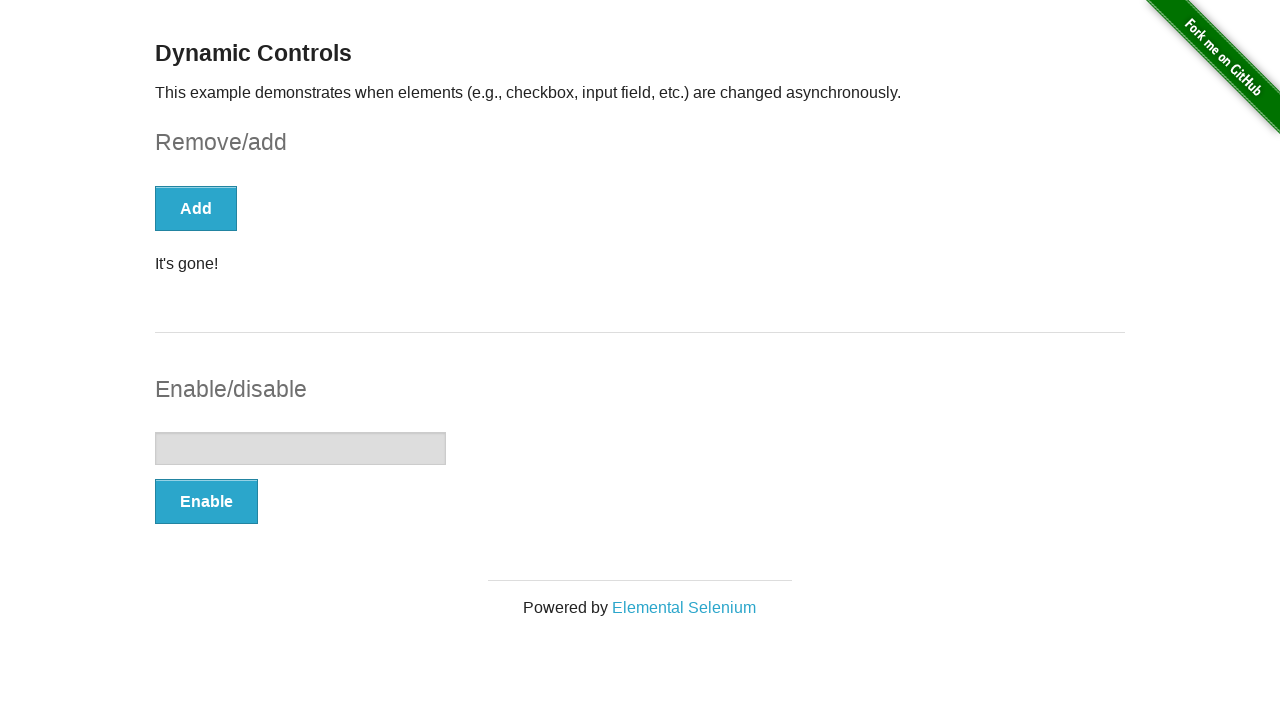

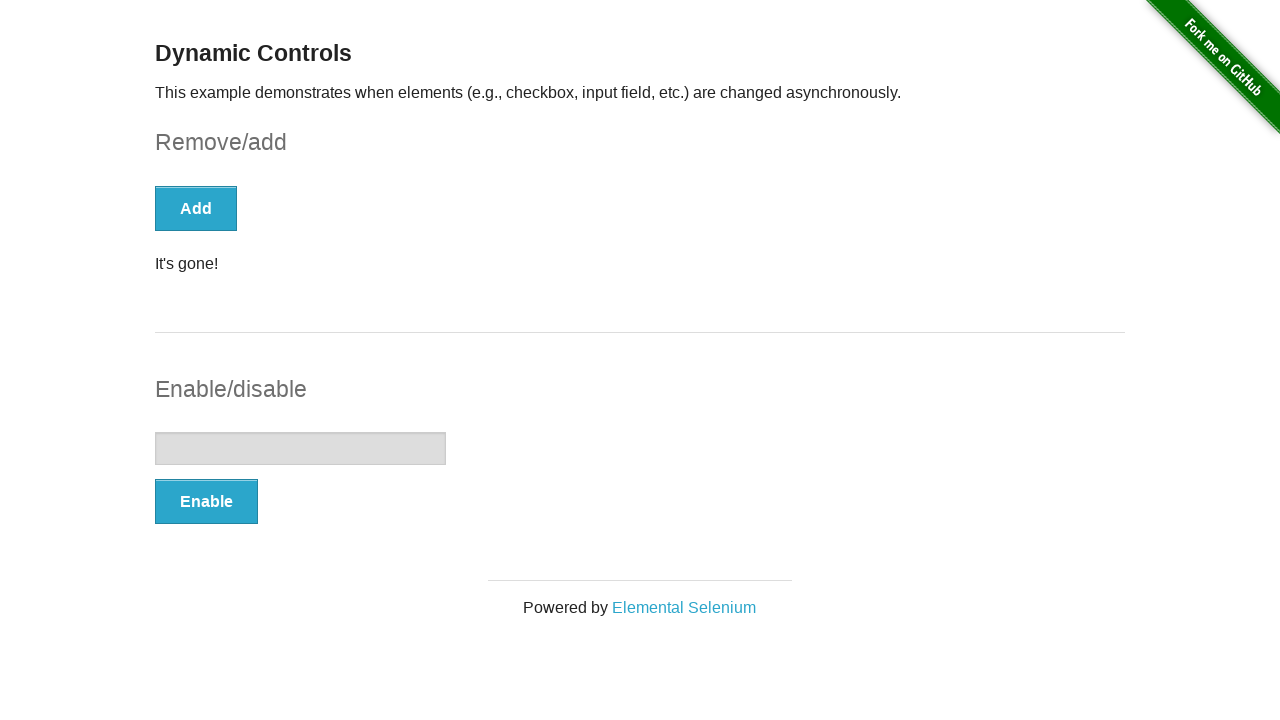